Tests accordion UI component by repeatedly clicking on three different accordion sections to expand and collapse them

Starting URL: https://automationtesting.co.uk/accordion.html

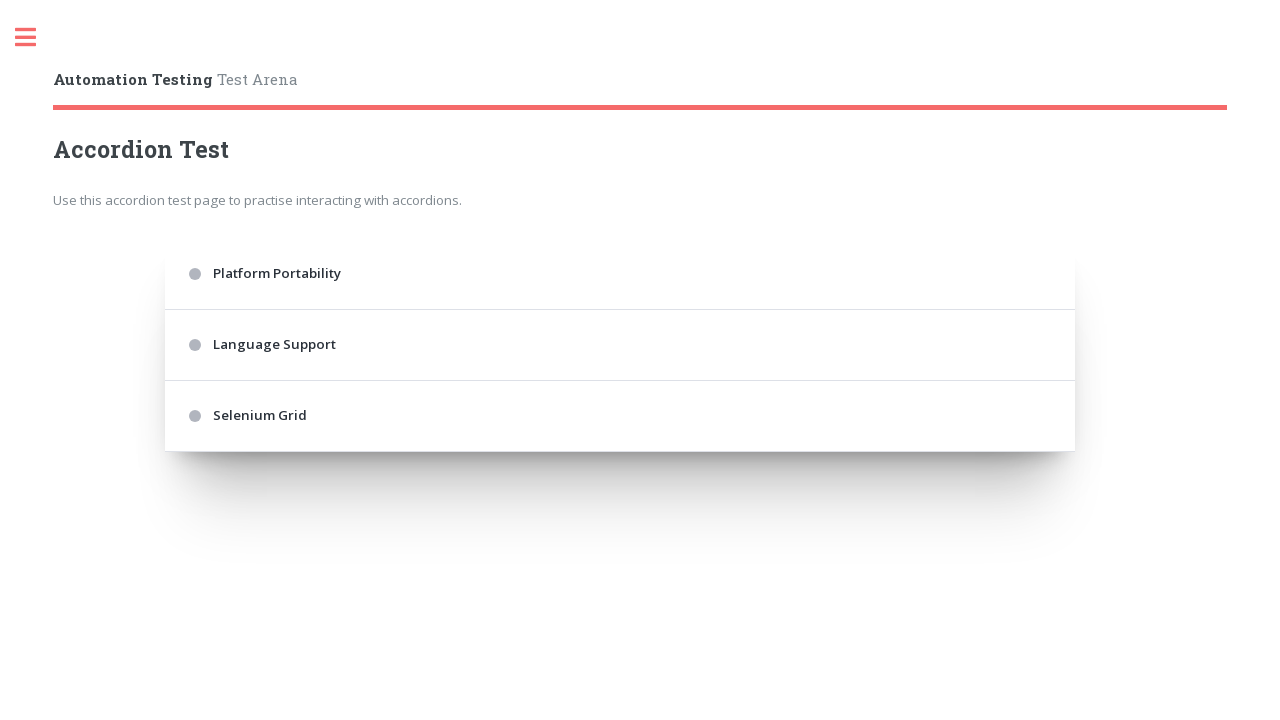

Navigated to accordion test page
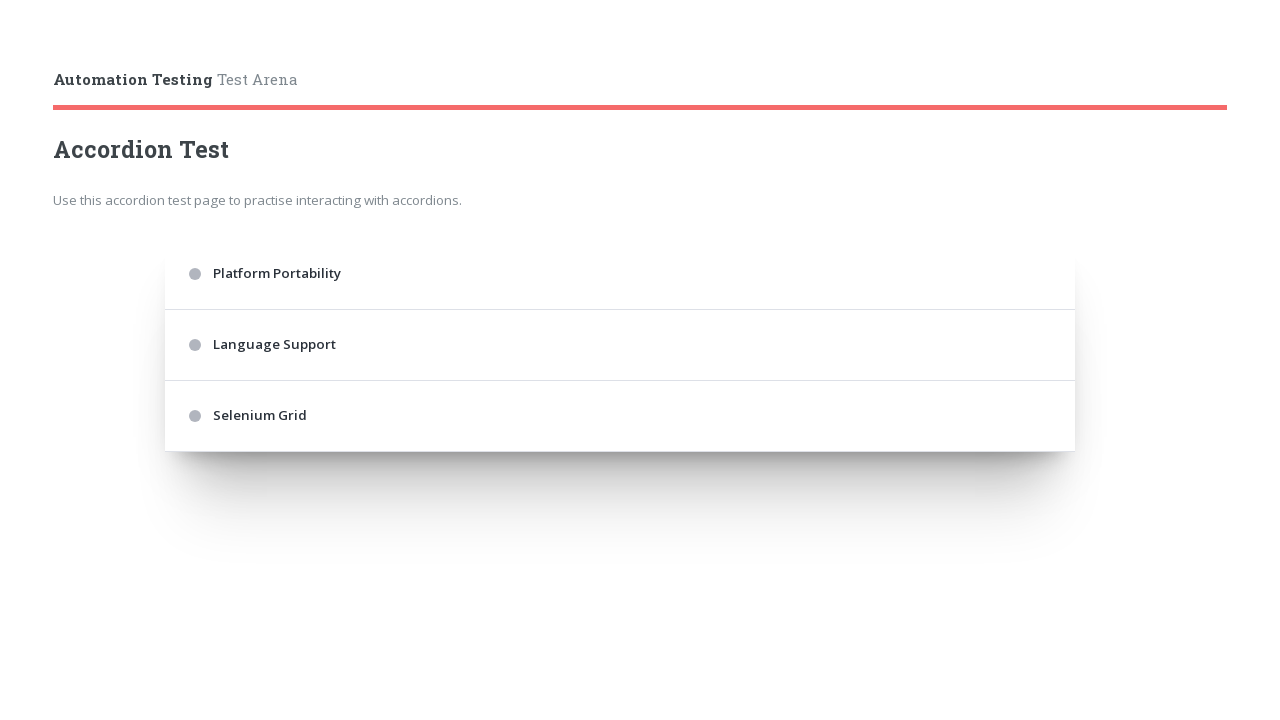

Clicked first accordion section at (620, 274) on .accordion > div:nth-of-type(1)
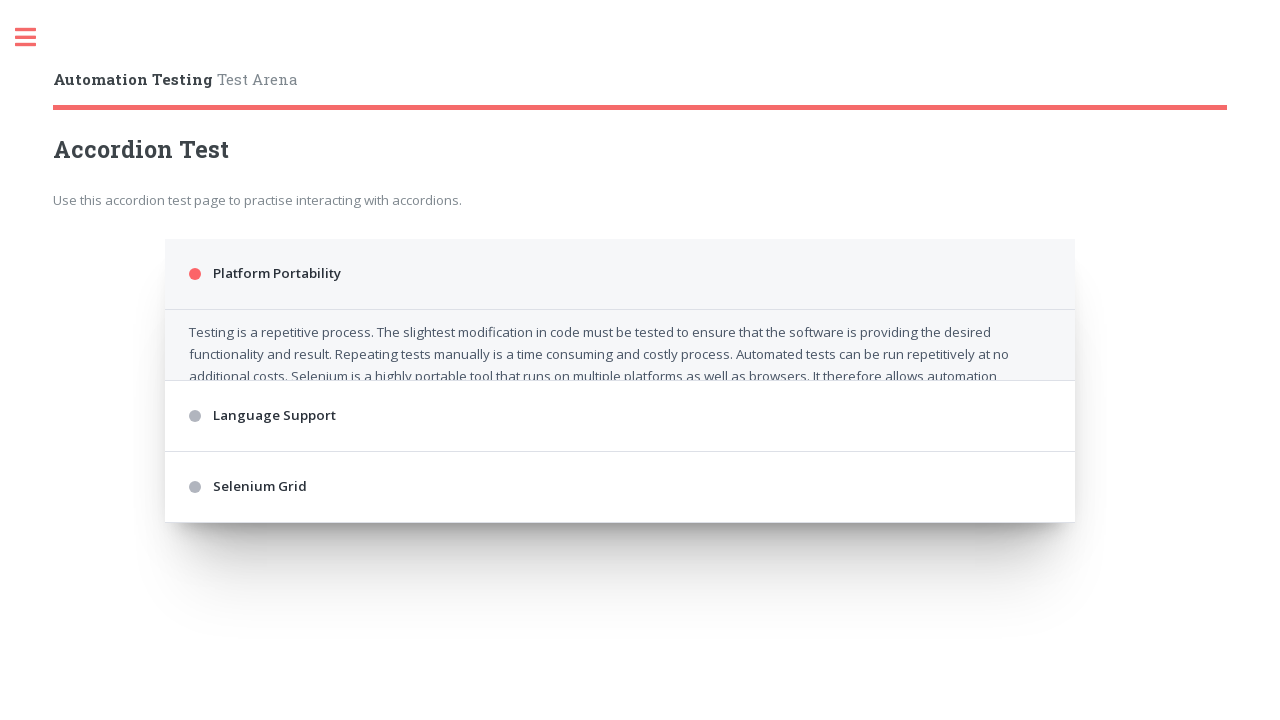

Clicked second accordion section at (620, 482) on .accordion > div:nth-of-type(3)
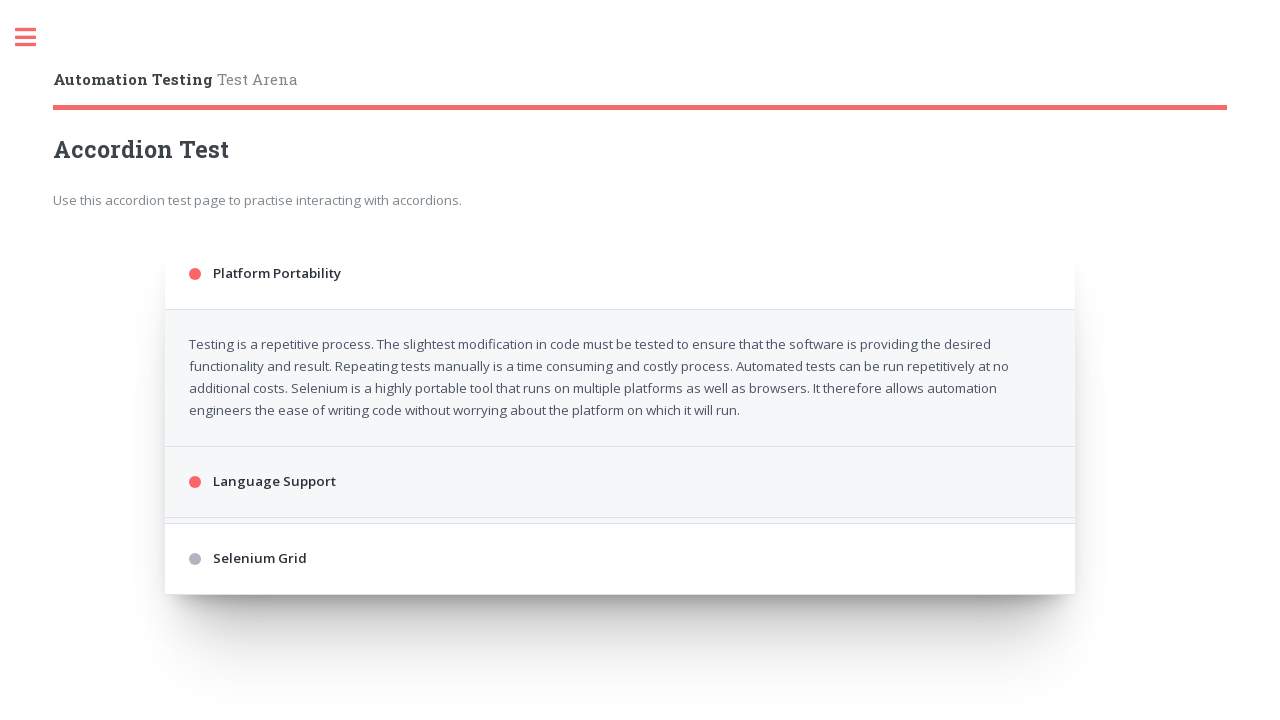

Clicked third accordion section at (620, 656) on .accordion > div:nth-of-type(5)
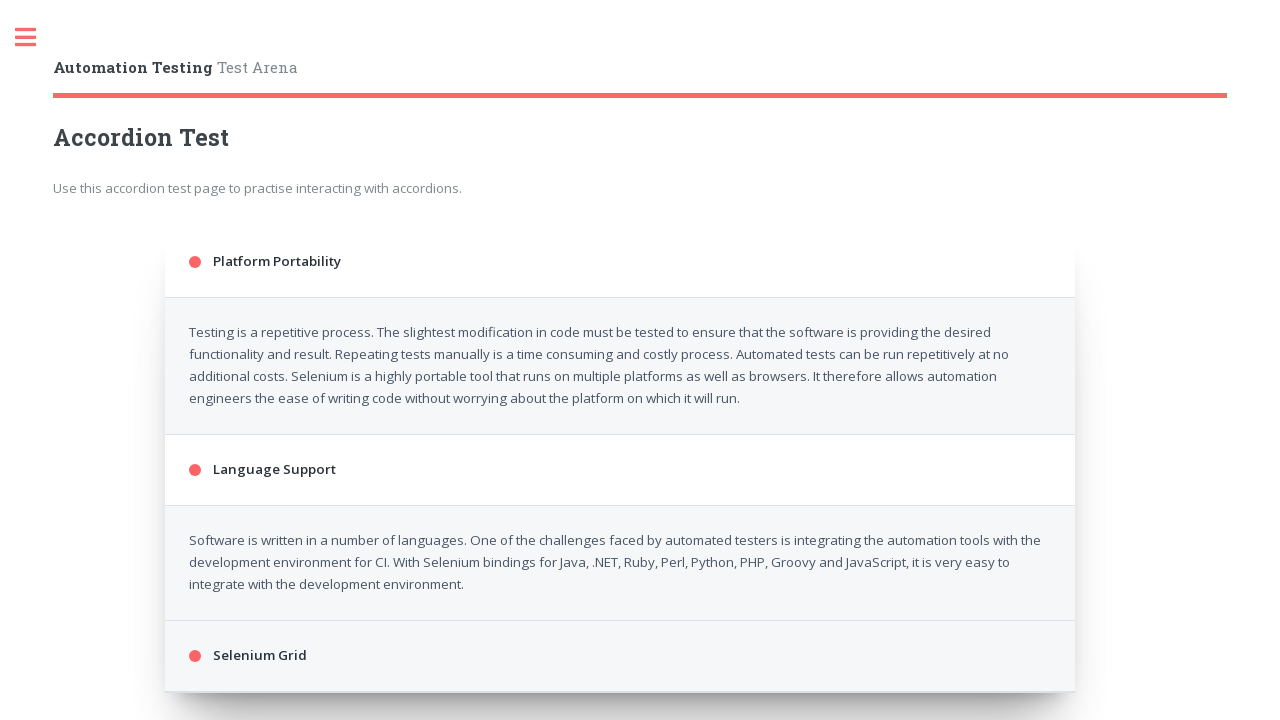

Clicked first accordion section at (620, 262) on .accordion > div:nth-of-type(1)
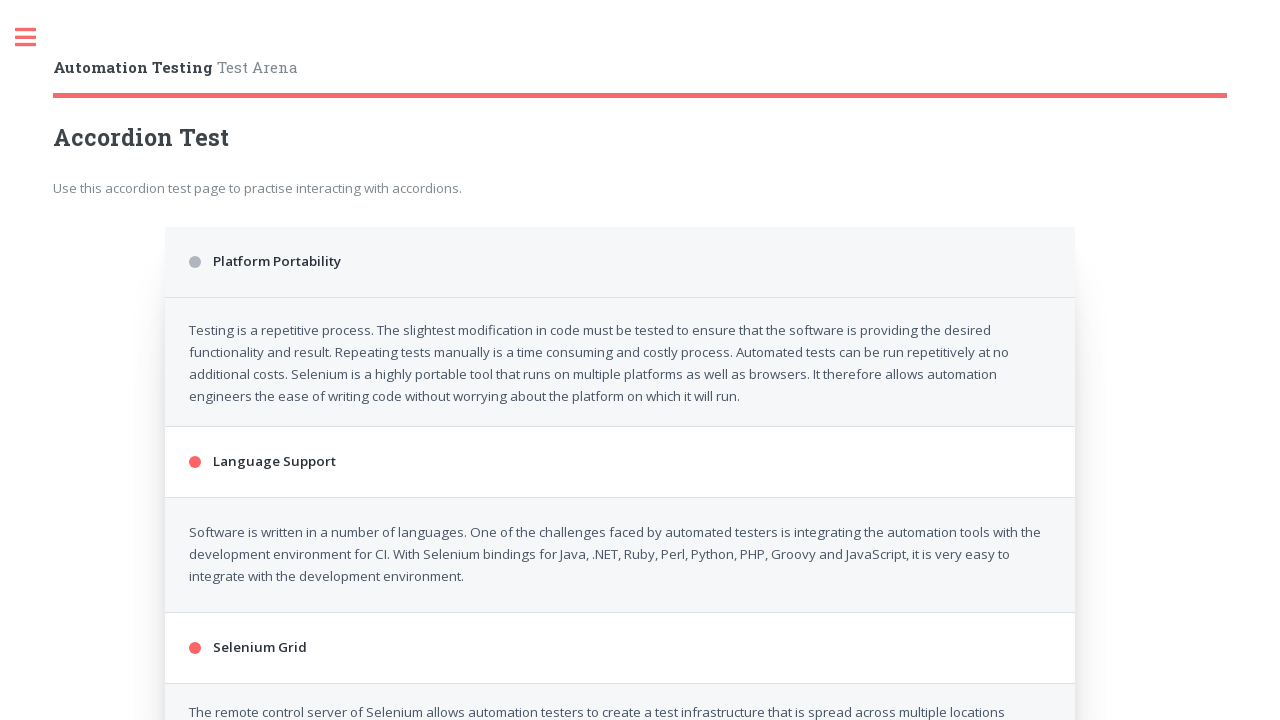

Clicked second accordion section at (620, 345) on .accordion > div:nth-of-type(3)
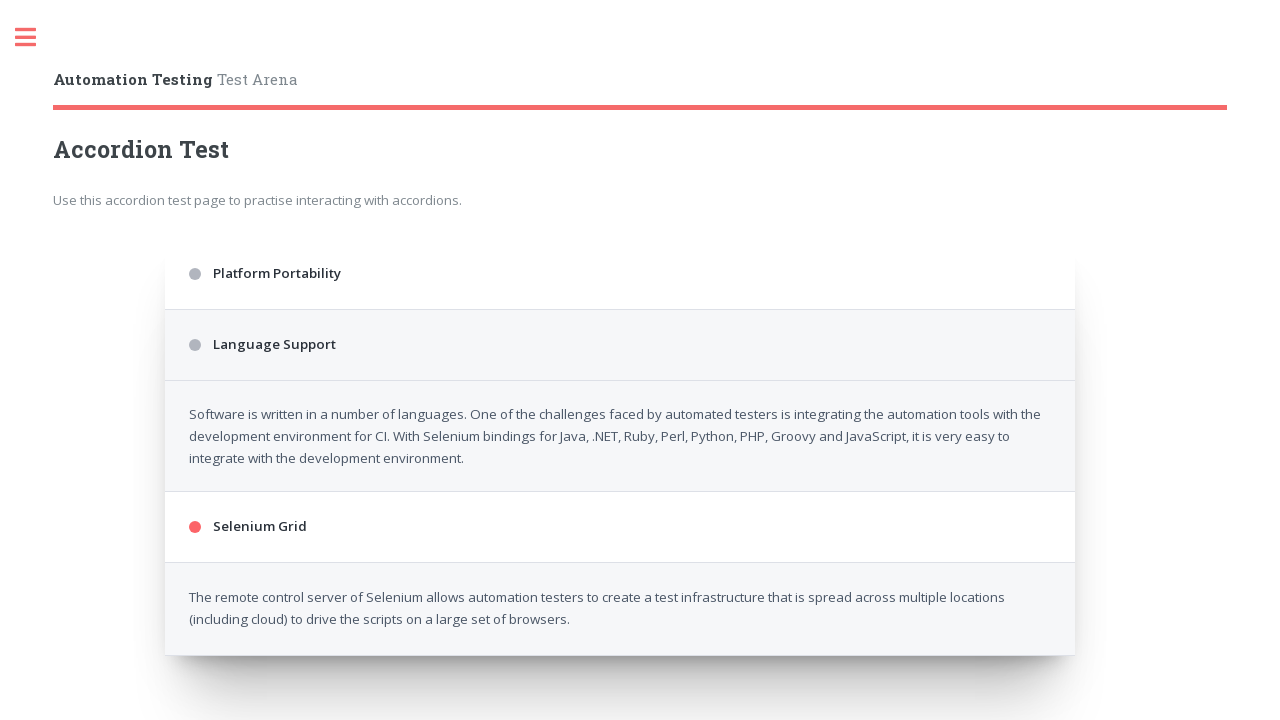

Clicked third accordion section at (620, 416) on .accordion > div:nth-of-type(5)
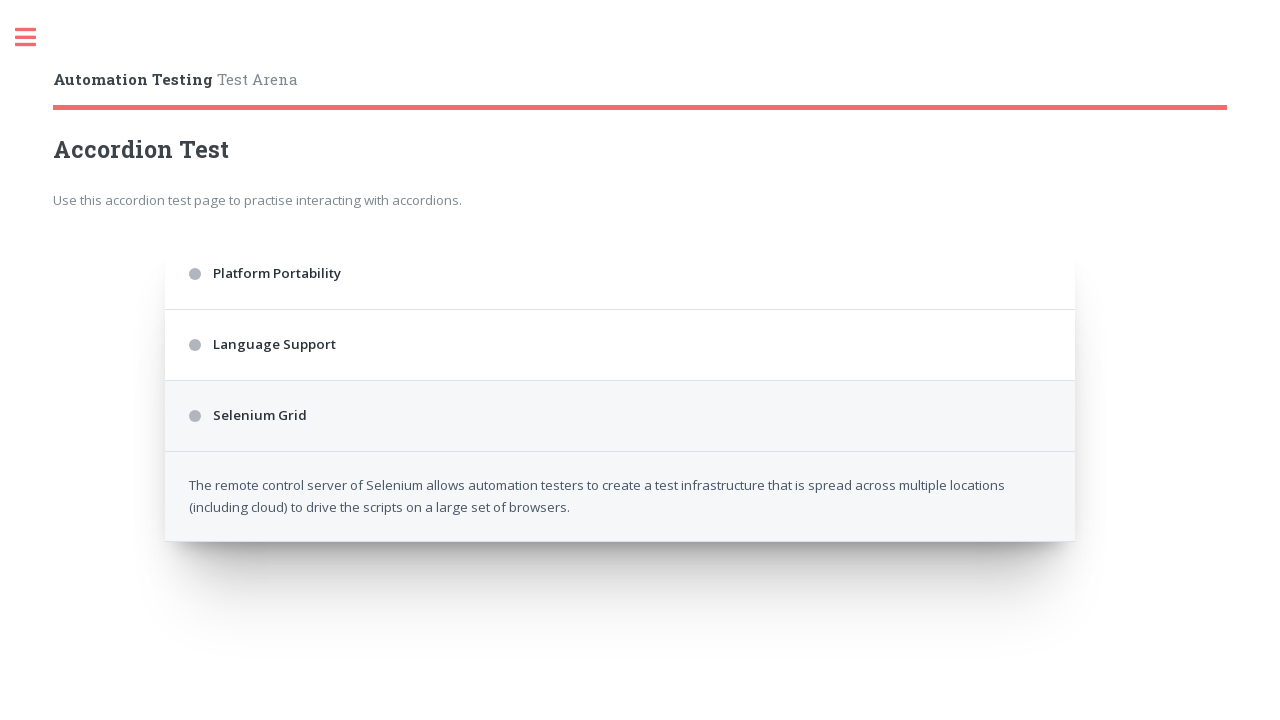

Clicked first accordion section at (620, 274) on .accordion > div:nth-of-type(1)
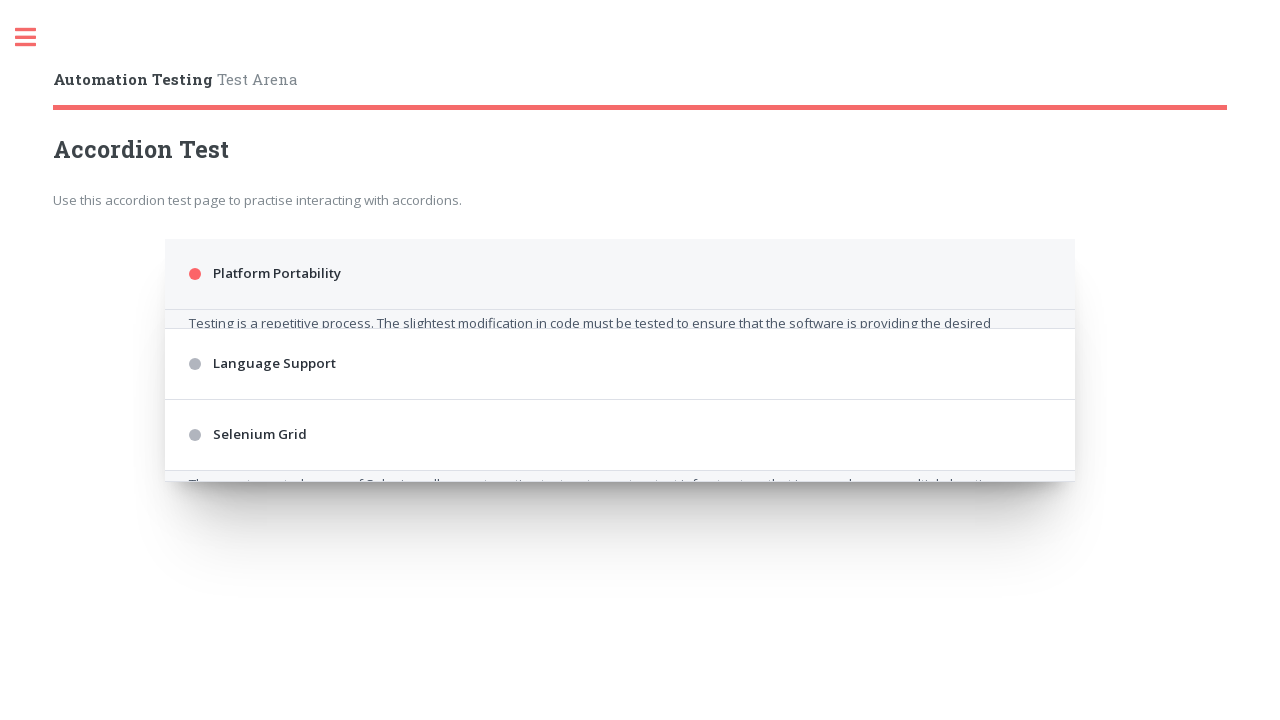

Clicked second accordion section at (620, 482) on .accordion > div:nth-of-type(3)
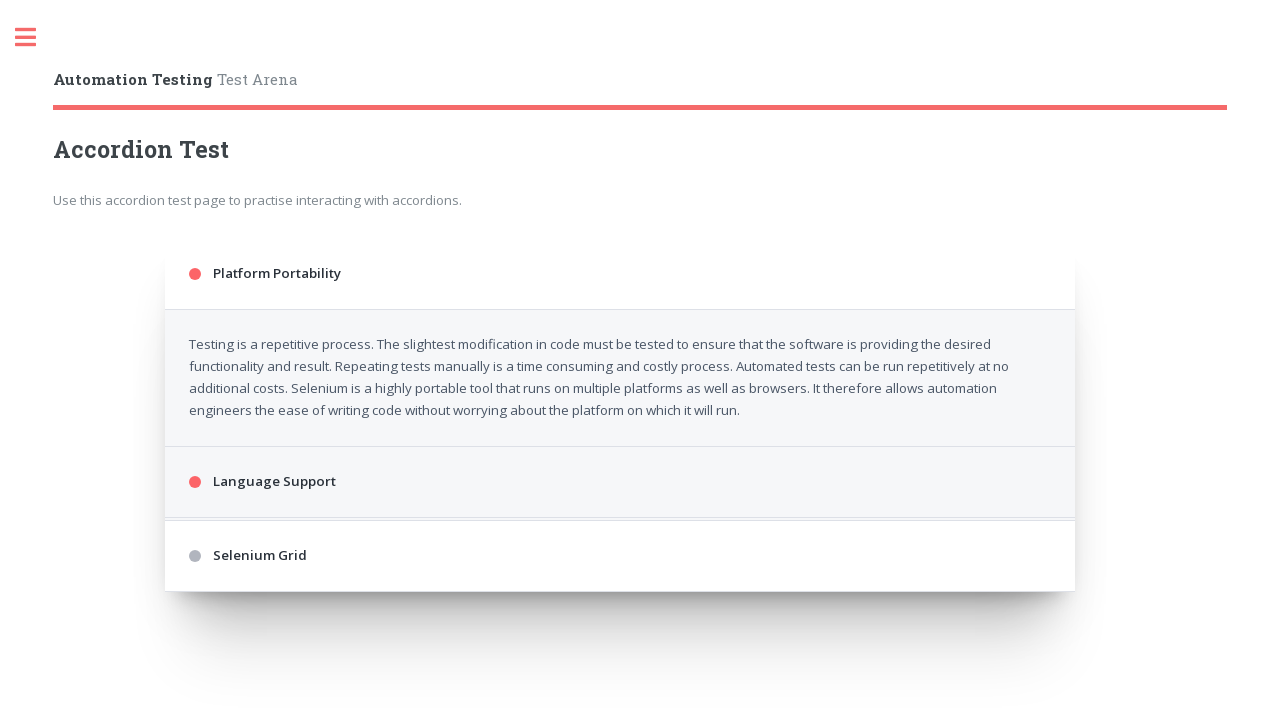

Clicked third accordion section at (620, 656) on .accordion > div:nth-of-type(5)
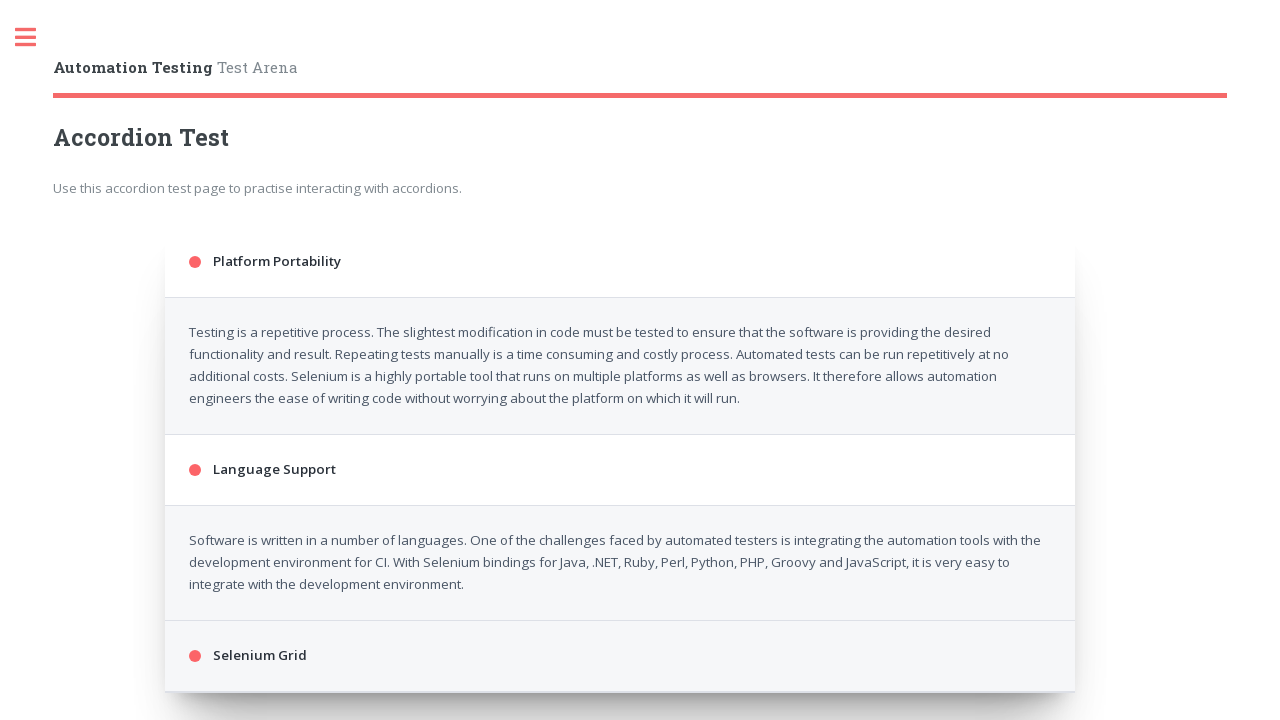

Clicked first accordion section at (620, 262) on .accordion > div:nth-of-type(1)
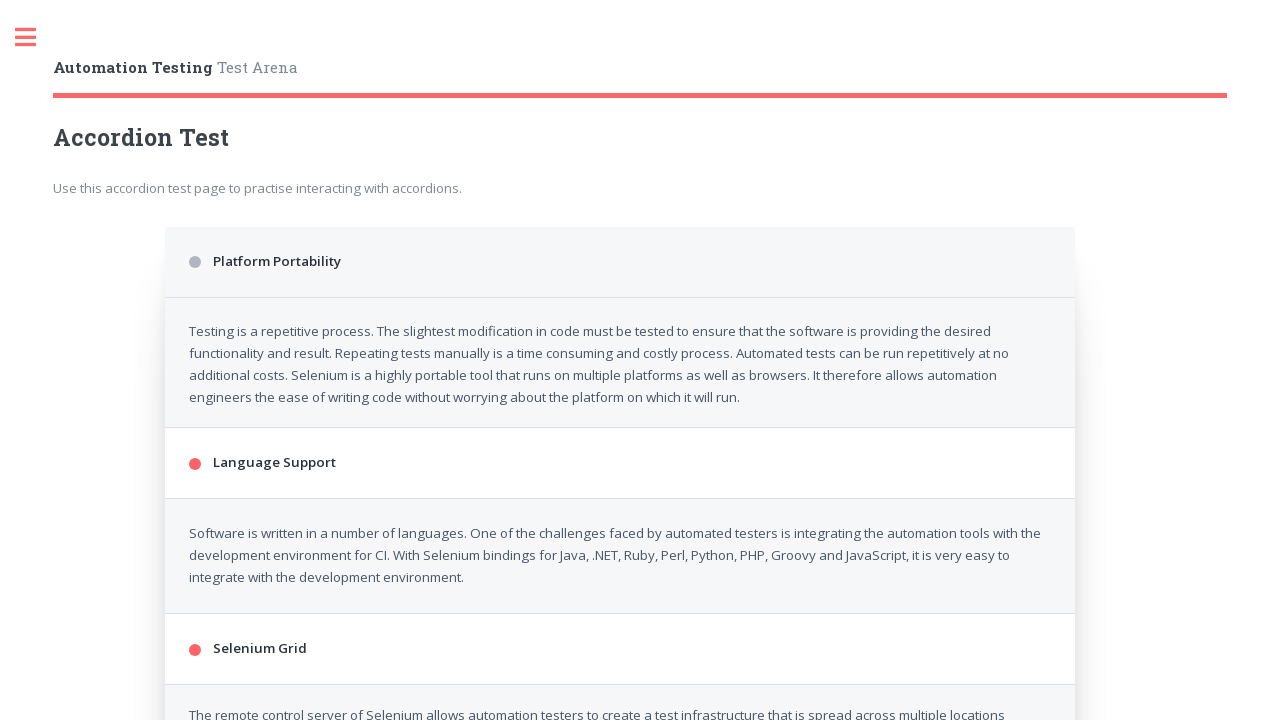

Clicked second accordion section at (620, 345) on .accordion > div:nth-of-type(3)
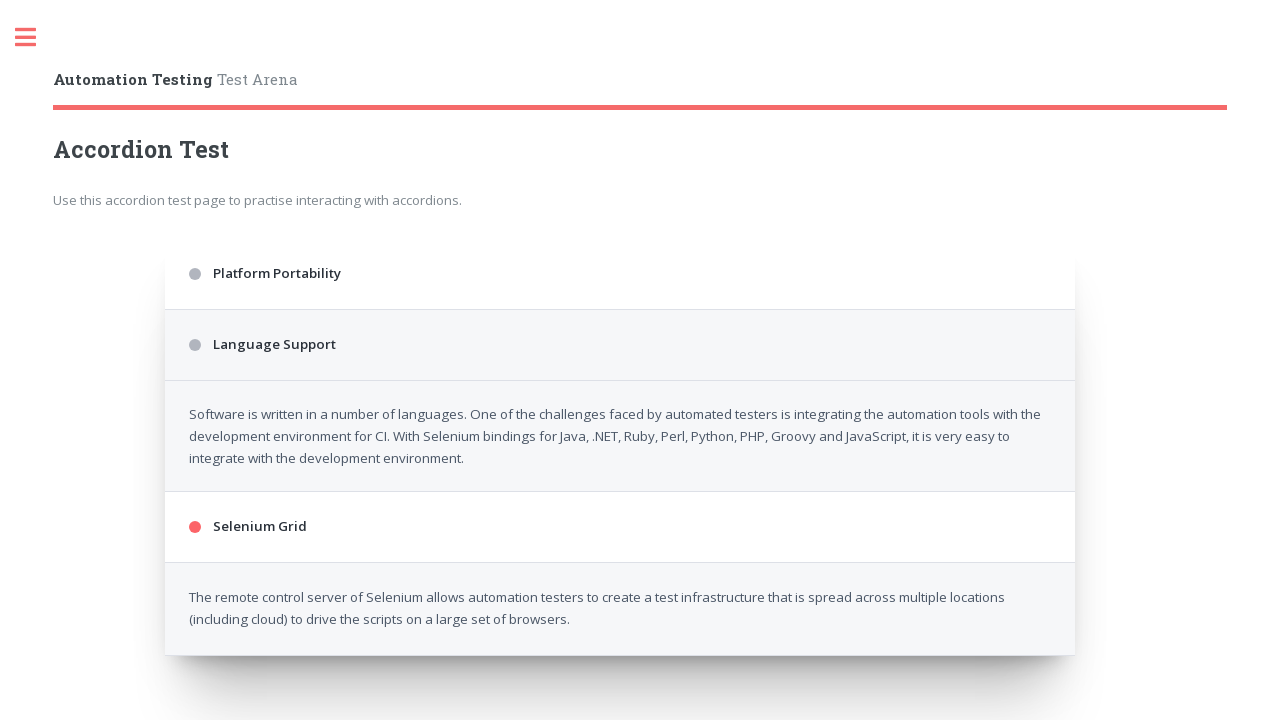

Clicked third accordion section at (620, 416) on .accordion > div:nth-of-type(5)
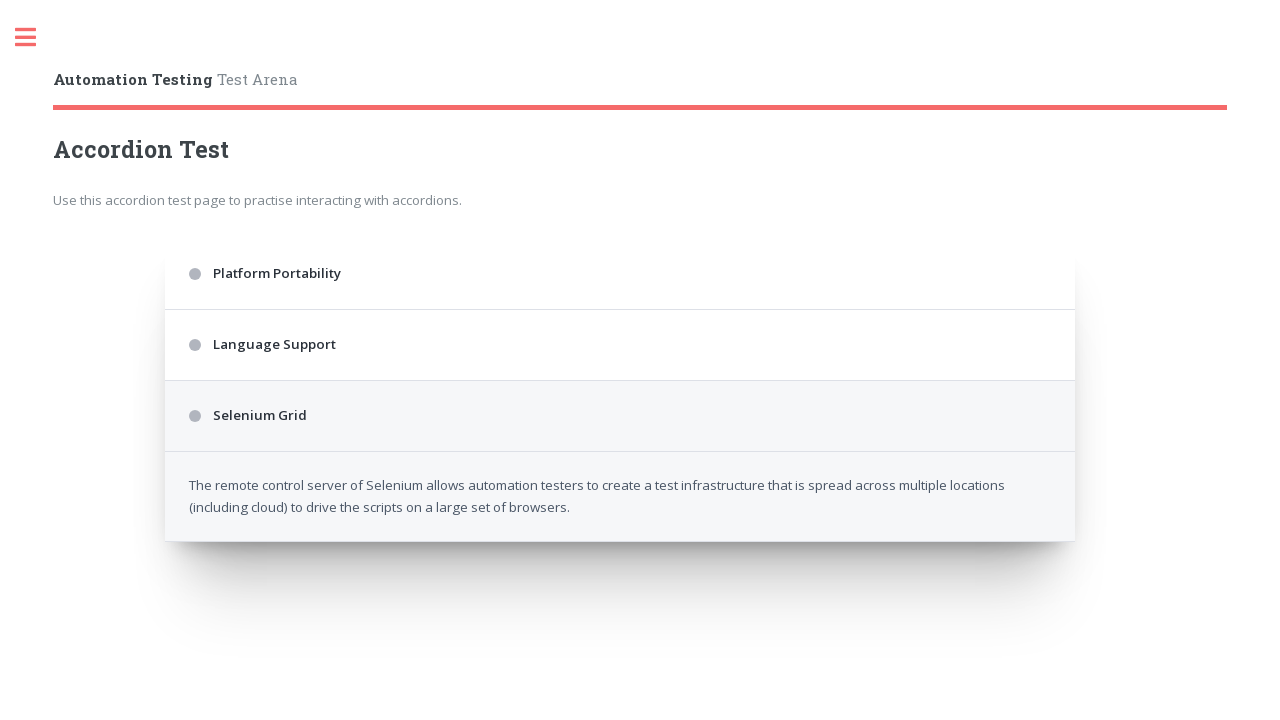

Clicked first accordion section at (620, 274) on .accordion > div:nth-of-type(1)
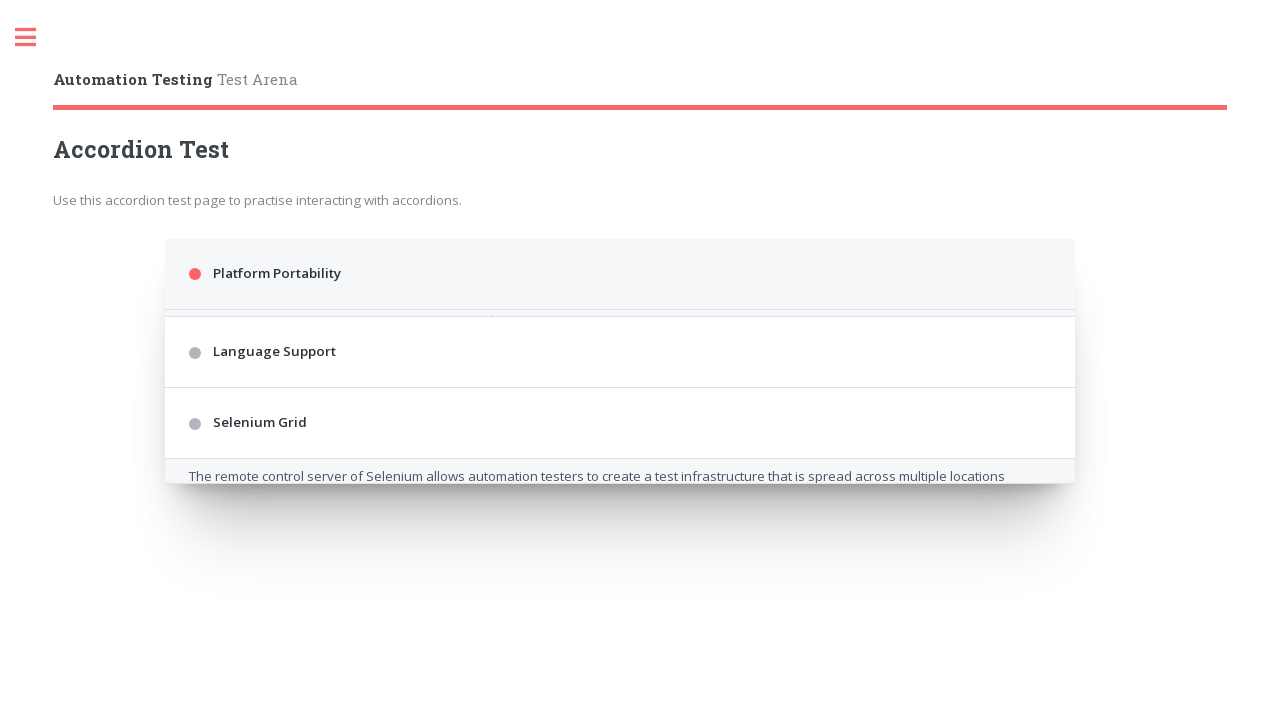

Clicked second accordion section at (620, 482) on .accordion > div:nth-of-type(3)
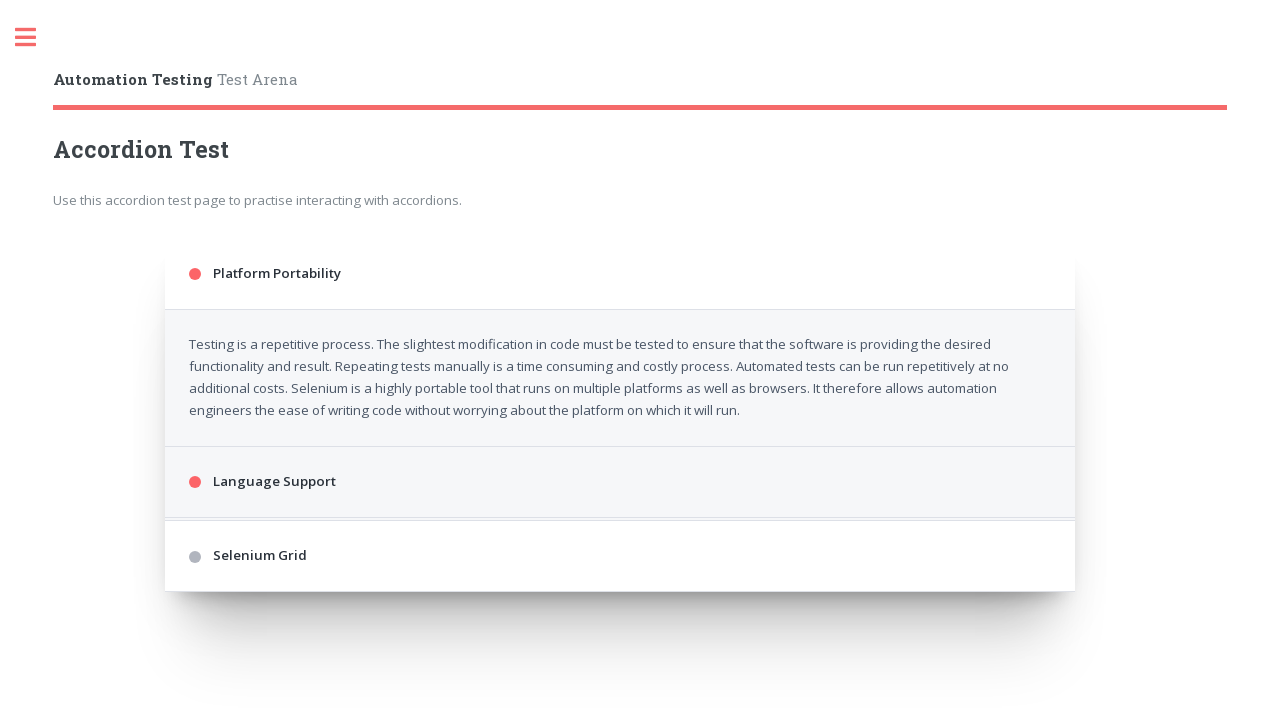

Clicked third accordion section at (620, 668) on .accordion > div:nth-of-type(5)
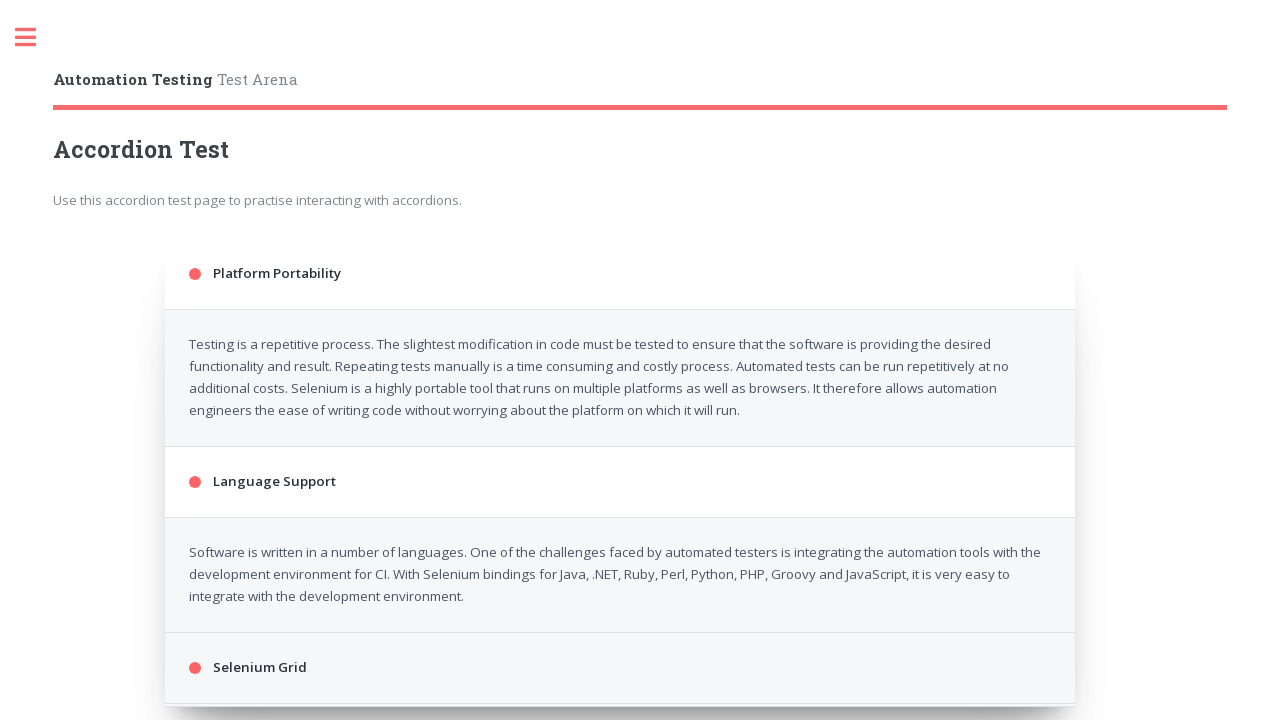

Clicked first accordion section at (620, 274) on .accordion > div:nth-of-type(1)
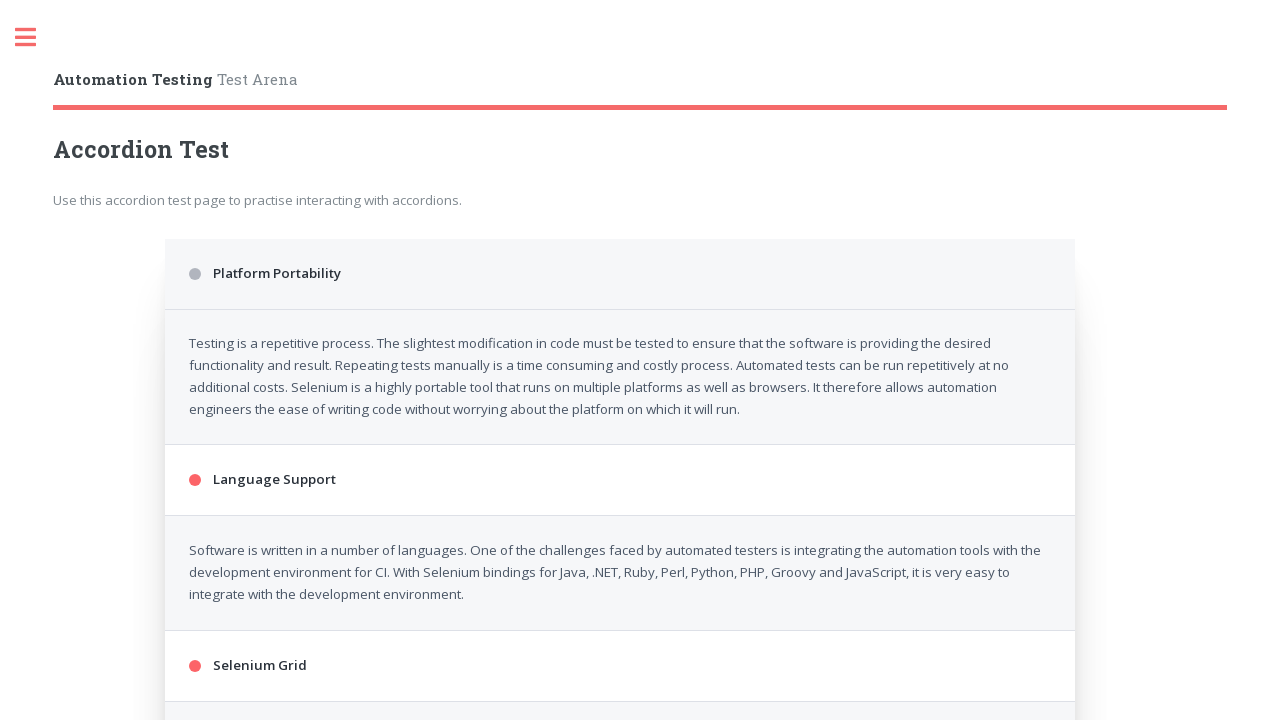

Clicked second accordion section at (620, 345) on .accordion > div:nth-of-type(3)
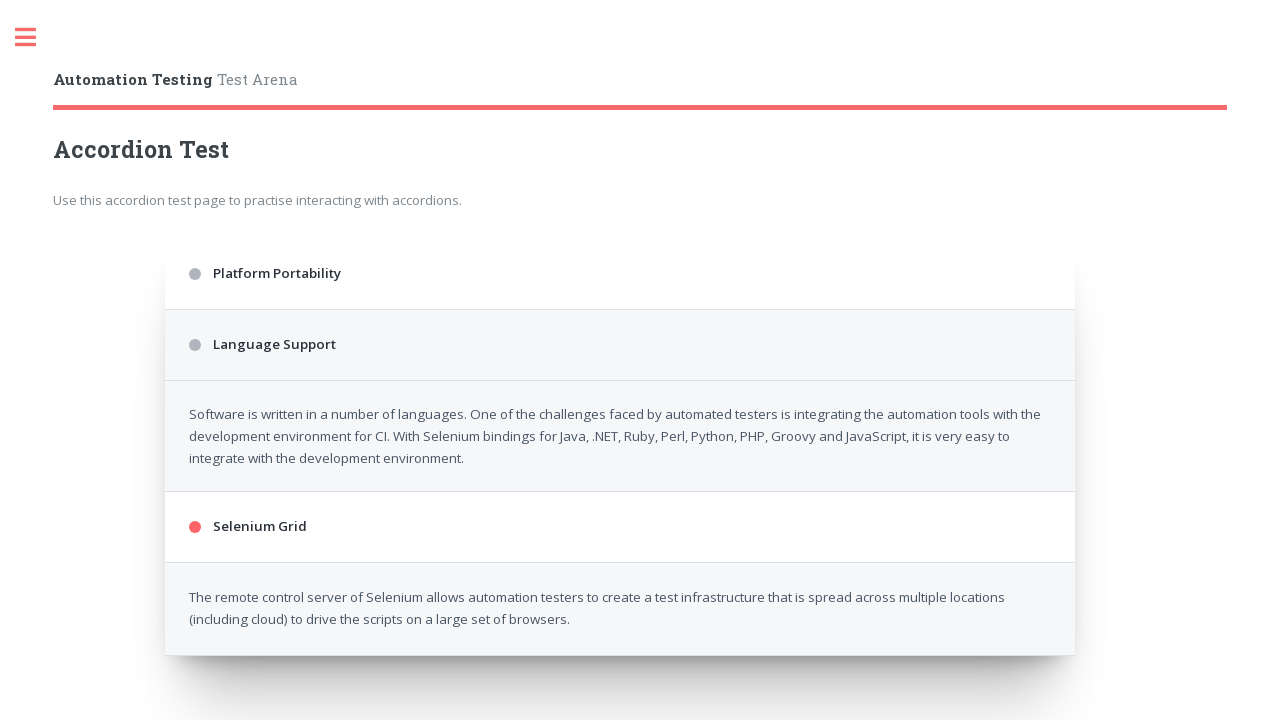

Clicked third accordion section at (620, 416) on .accordion > div:nth-of-type(5)
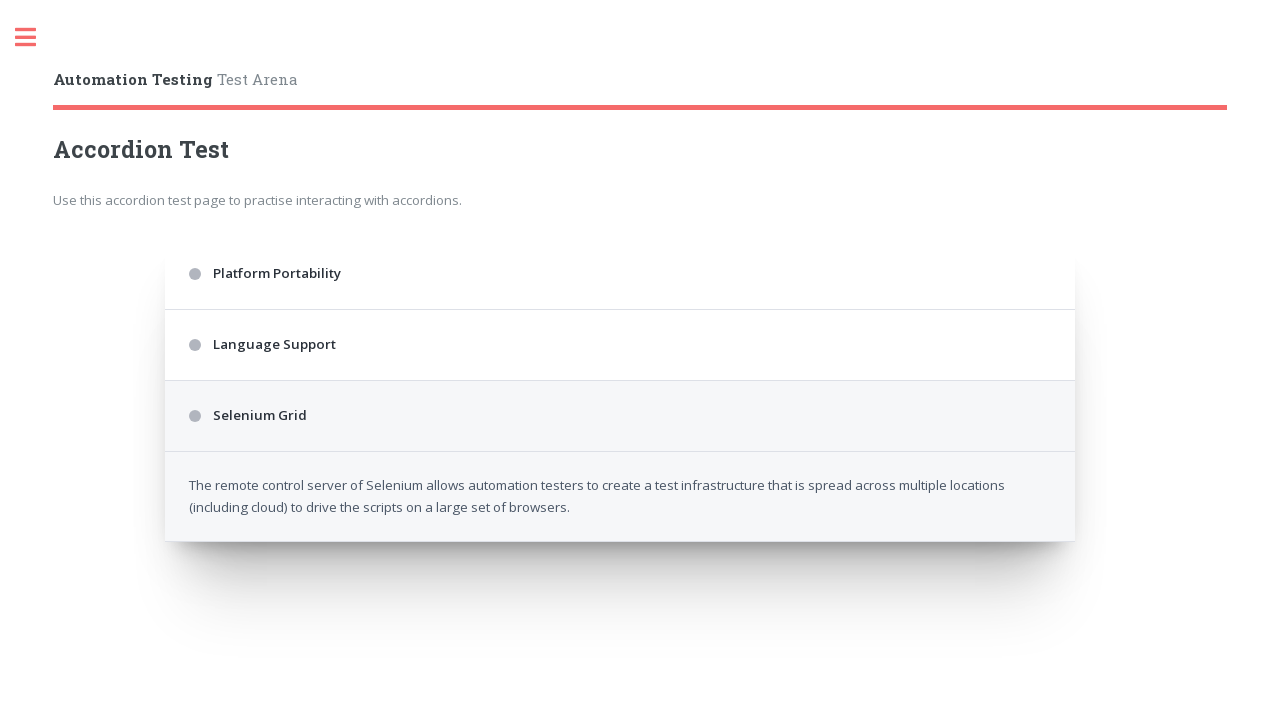

Clicked first accordion section at (620, 274) on .accordion > div:nth-of-type(1)
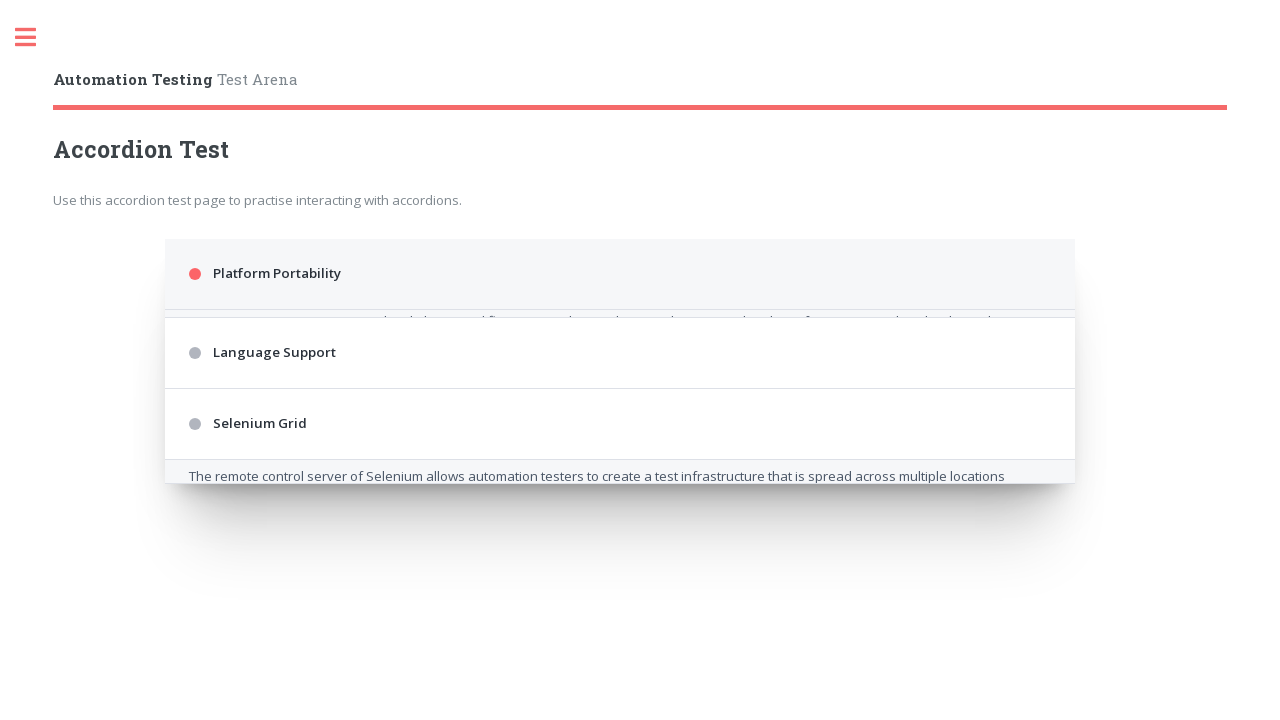

Clicked second accordion section at (620, 482) on .accordion > div:nth-of-type(3)
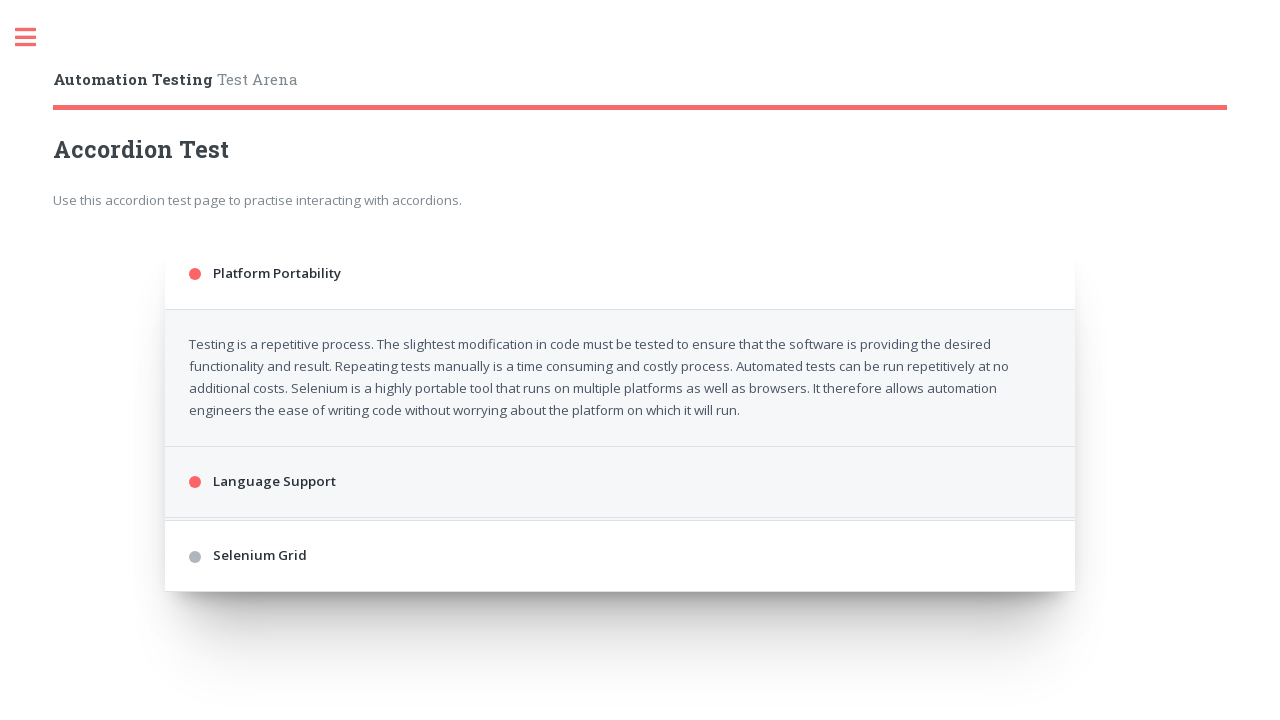

Clicked third accordion section at (620, 656) on .accordion > div:nth-of-type(5)
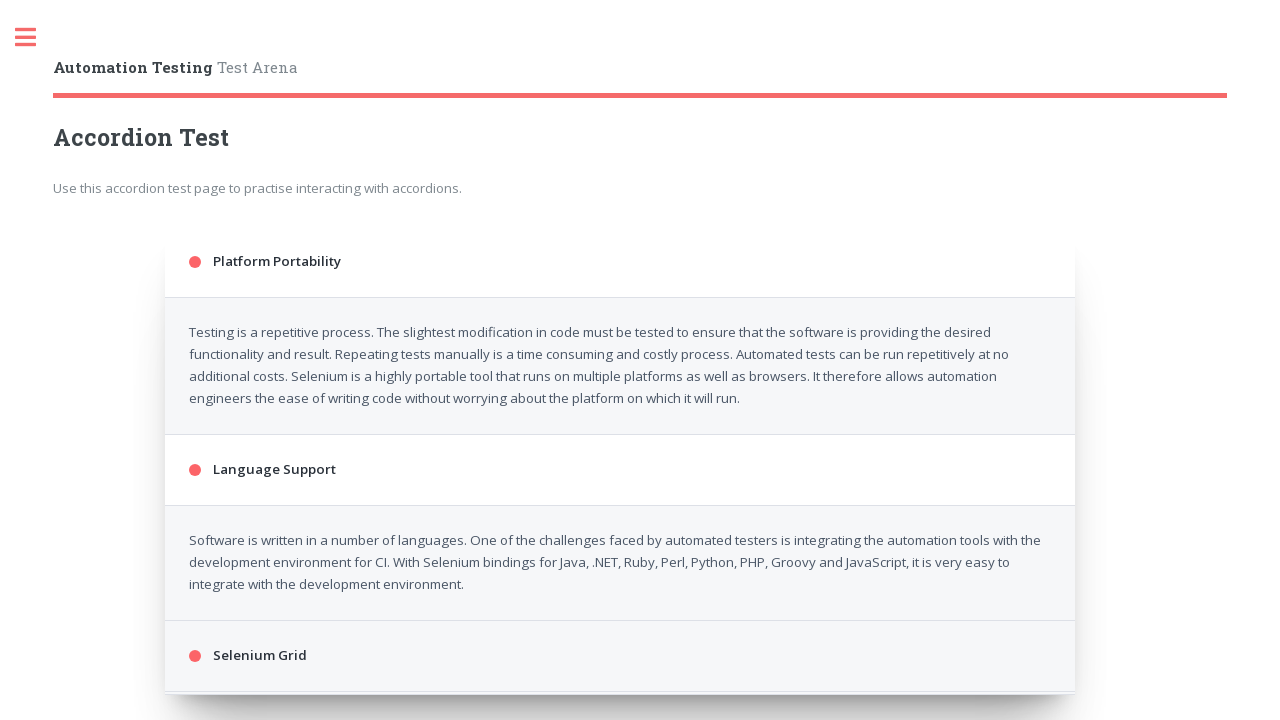

Clicked first accordion section at (620, 262) on .accordion > div:nth-of-type(1)
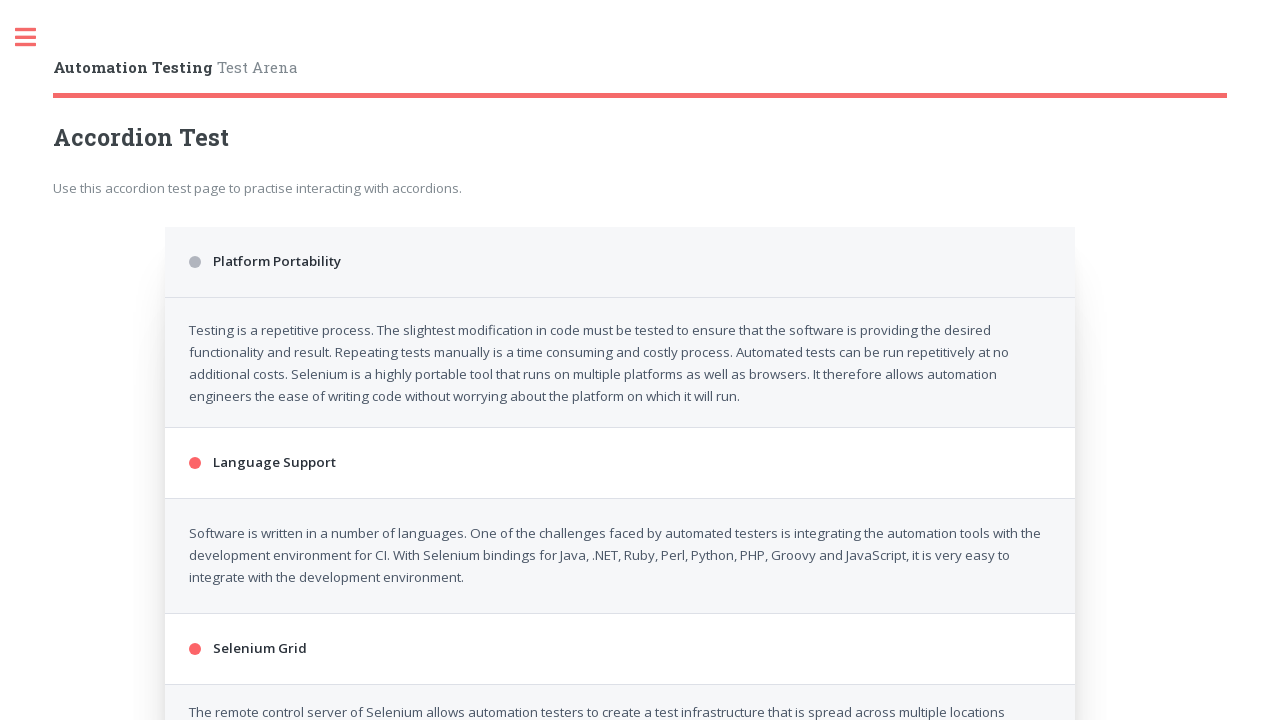

Clicked second accordion section at (620, 345) on .accordion > div:nth-of-type(3)
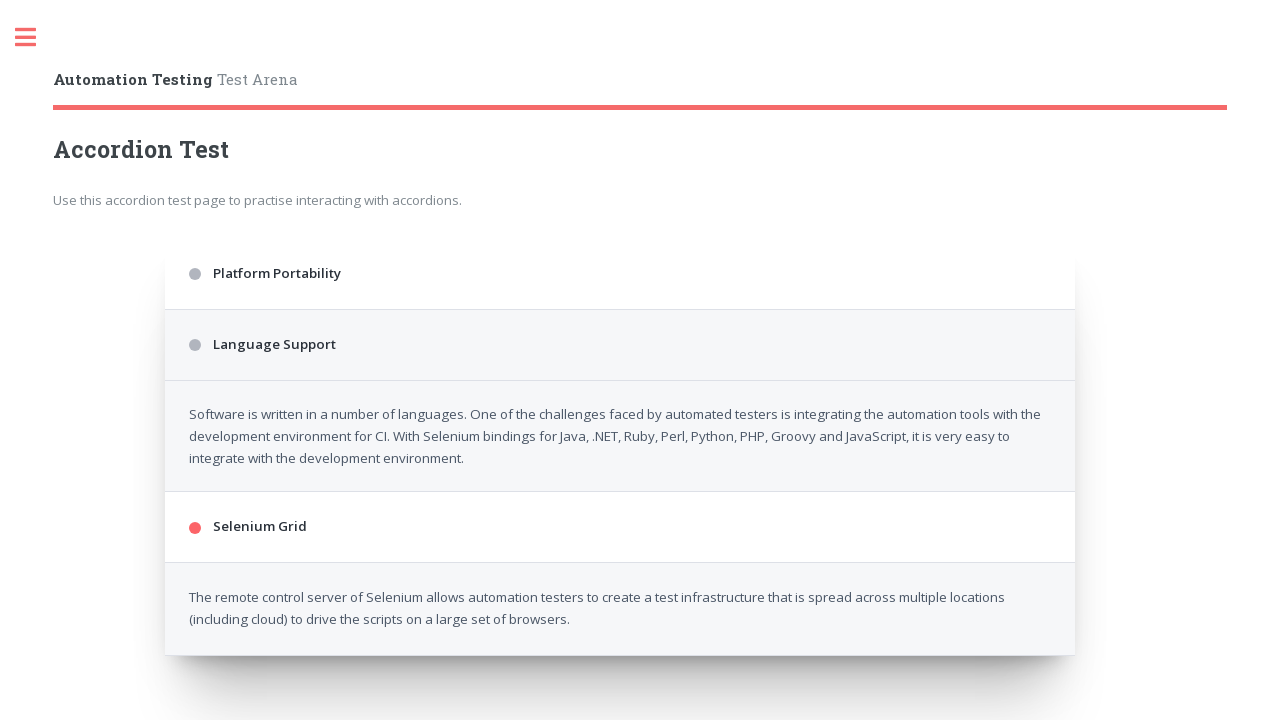

Clicked third accordion section at (620, 416) on .accordion > div:nth-of-type(5)
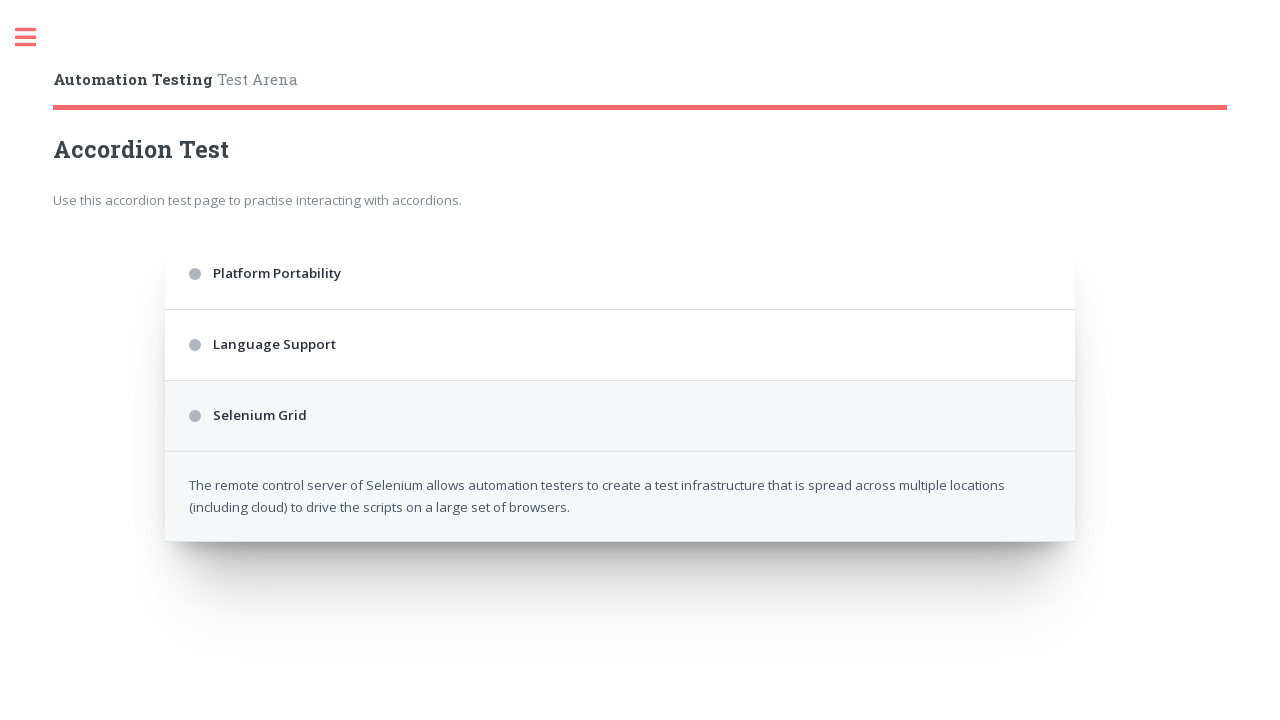

Clicked first accordion section at (620, 274) on .accordion > div:nth-of-type(1)
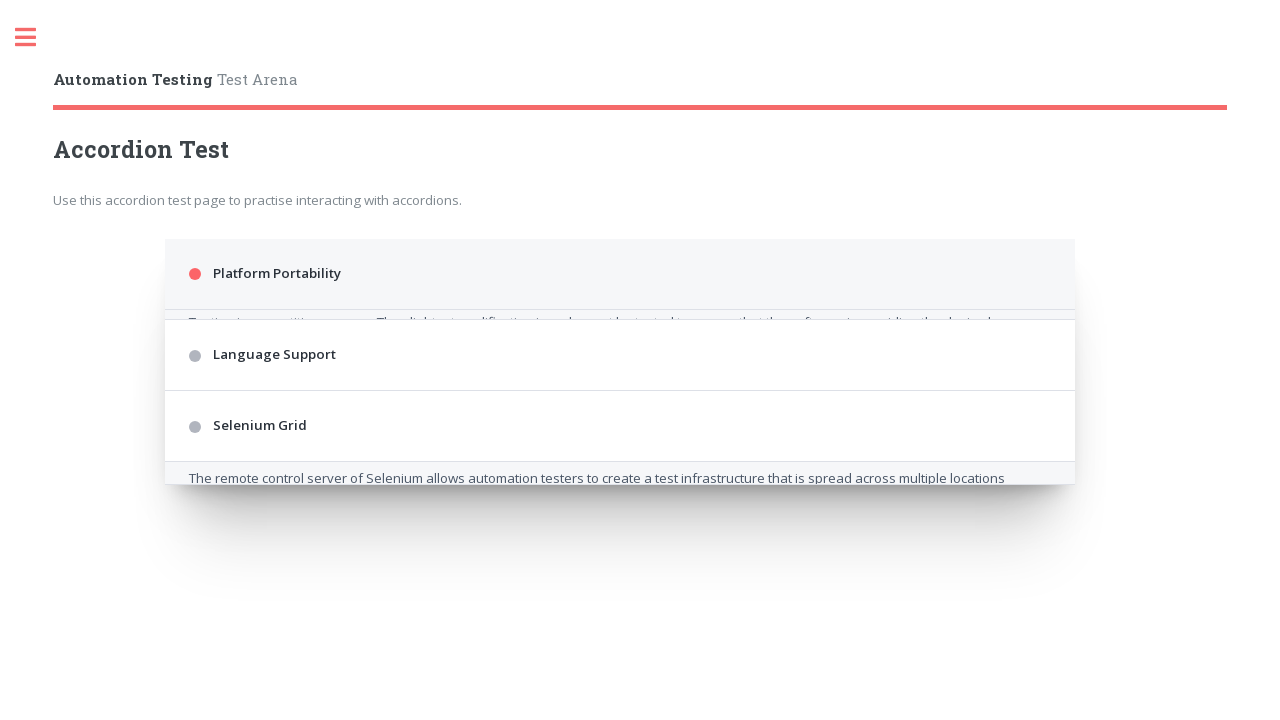

Clicked second accordion section at (620, 482) on .accordion > div:nth-of-type(3)
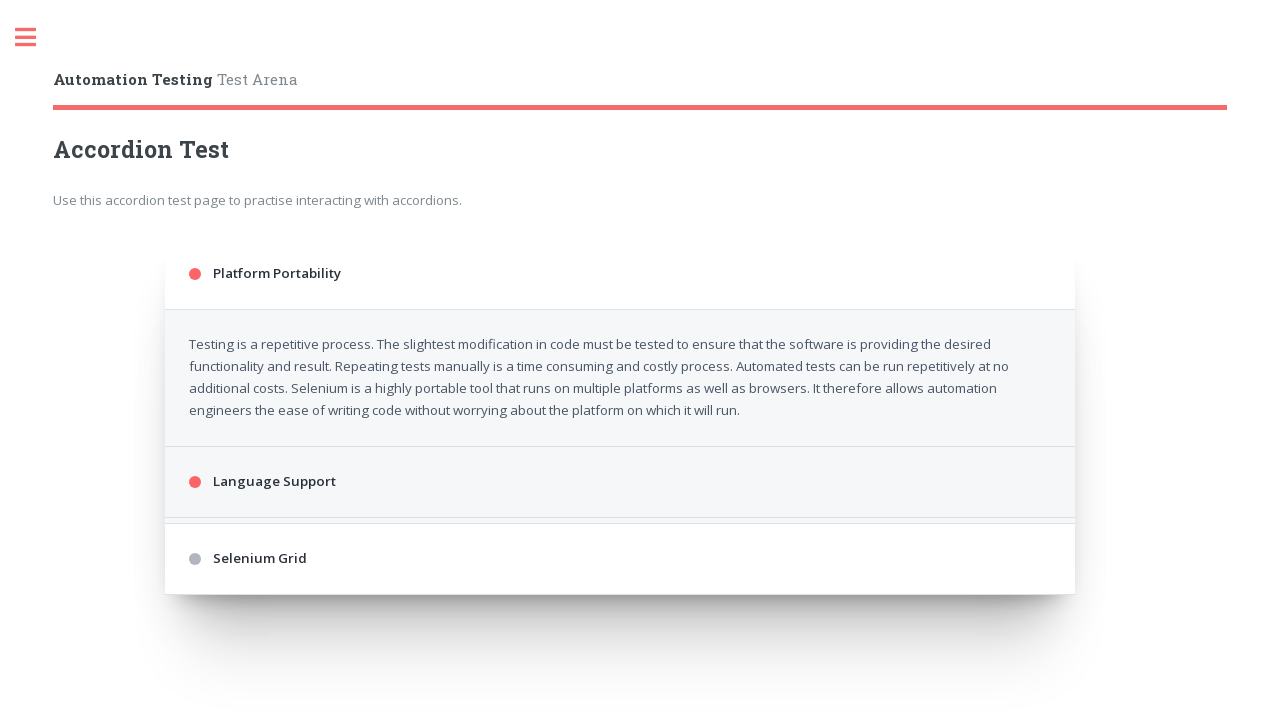

Clicked third accordion section at (620, 656) on .accordion > div:nth-of-type(5)
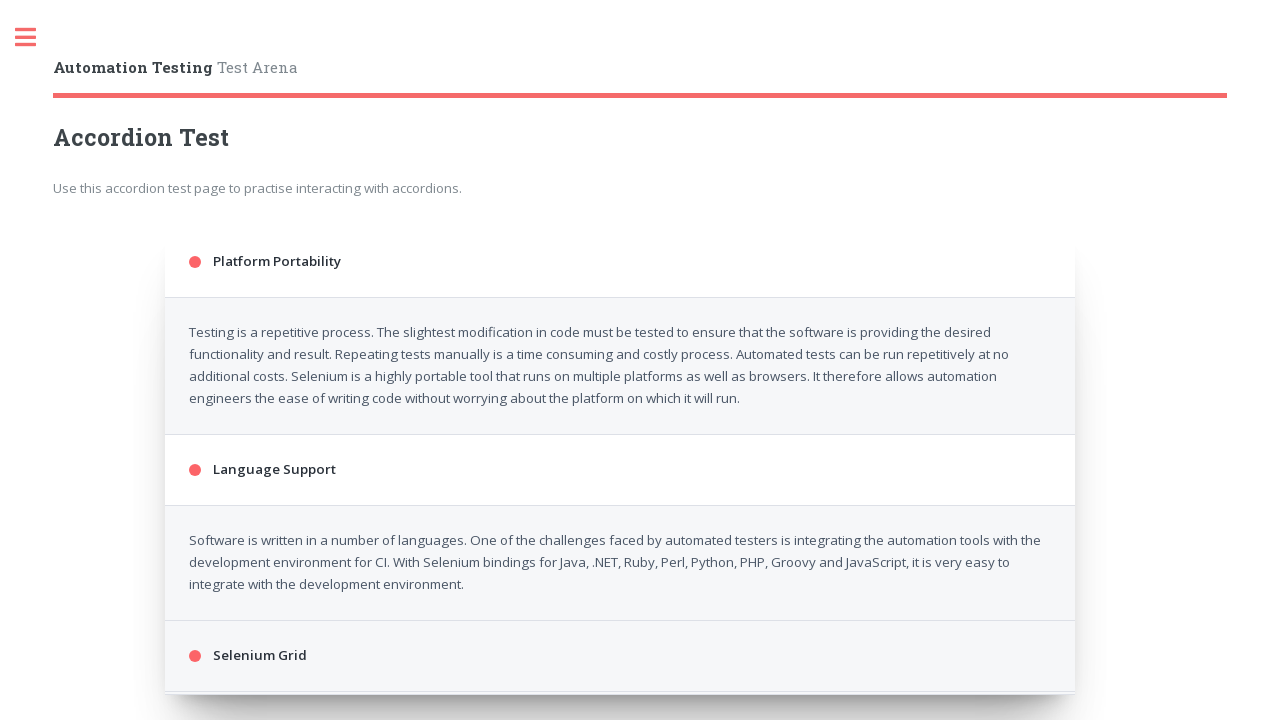

Clicked first accordion section at (620, 262) on .accordion > div:nth-of-type(1)
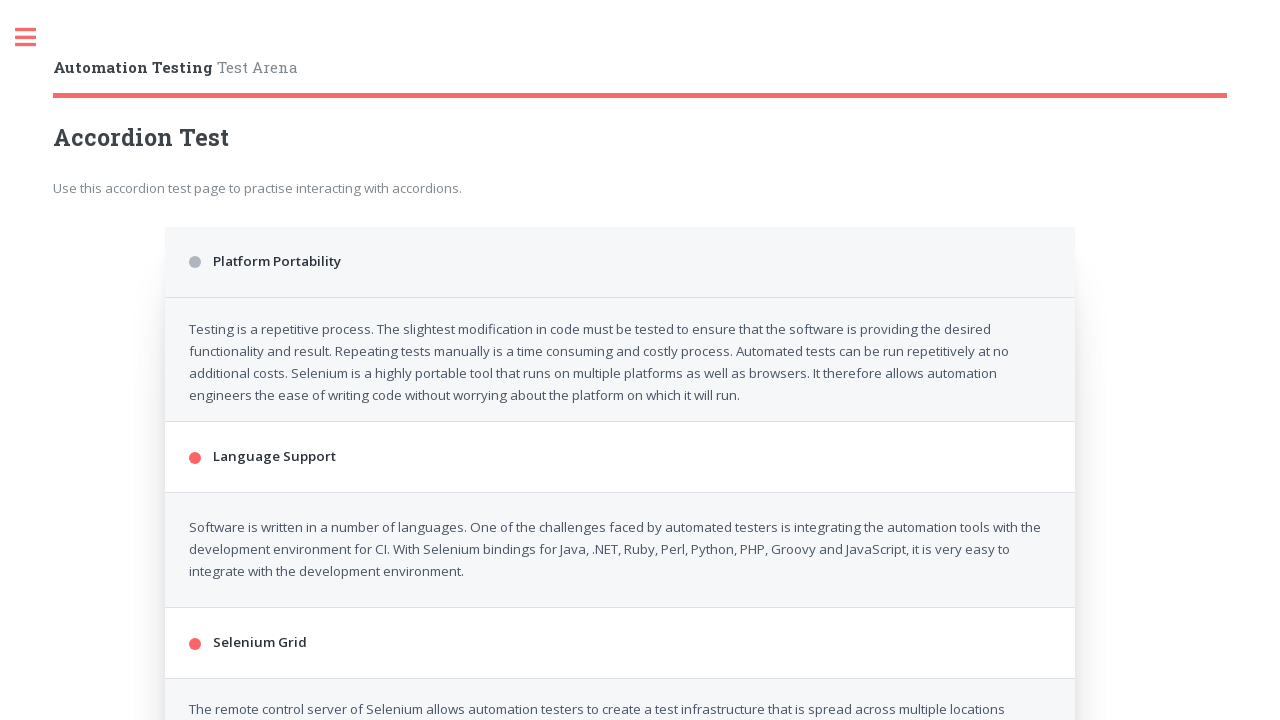

Clicked second accordion section at (620, 345) on .accordion > div:nth-of-type(3)
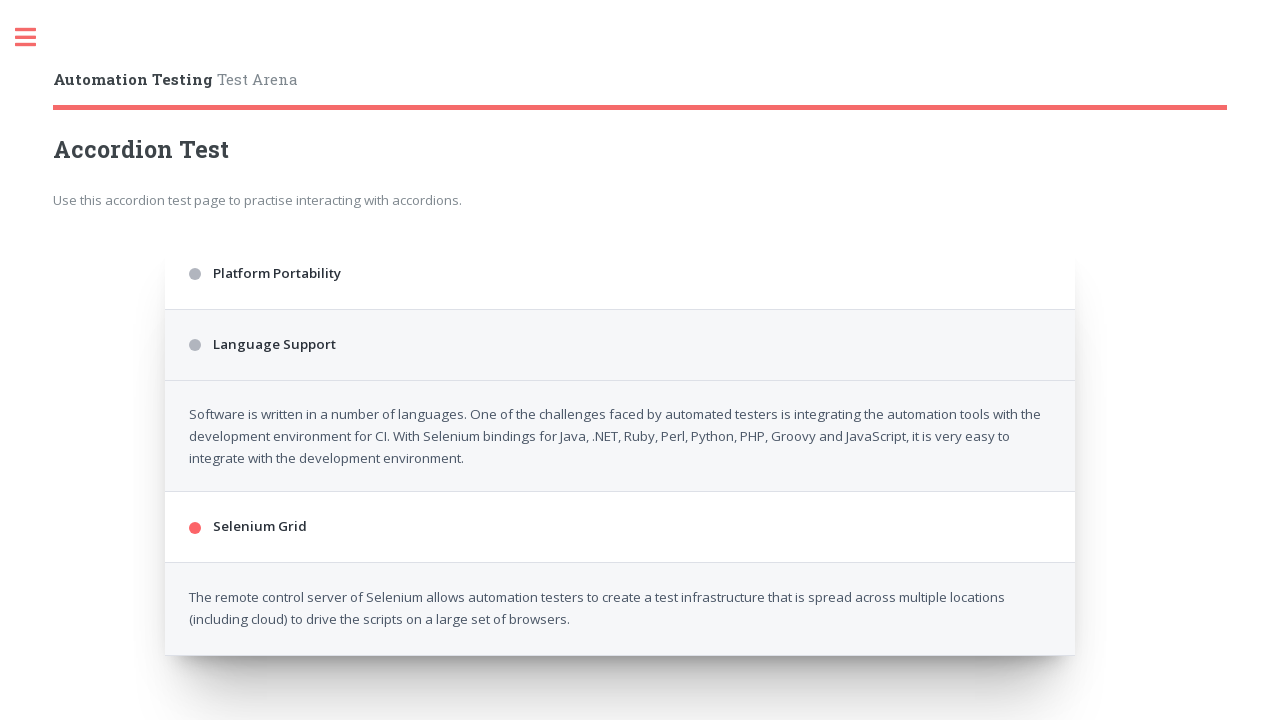

Clicked third accordion section at (620, 416) on .accordion > div:nth-of-type(5)
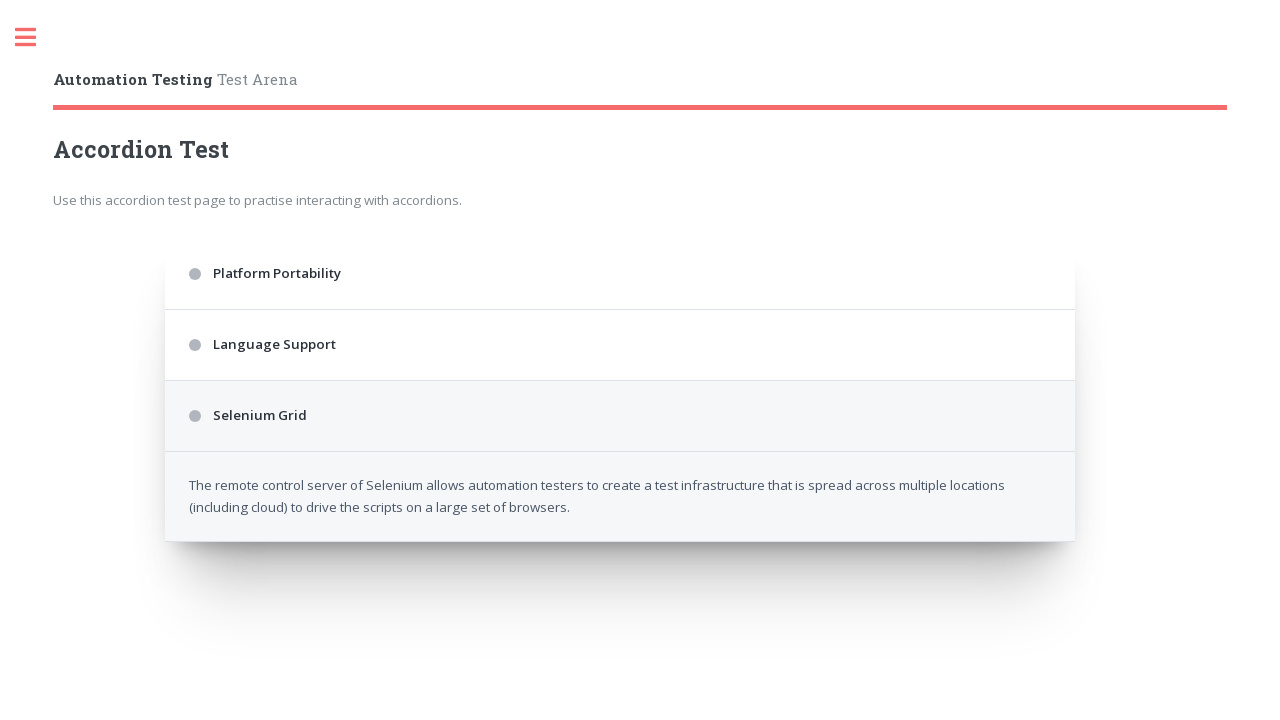

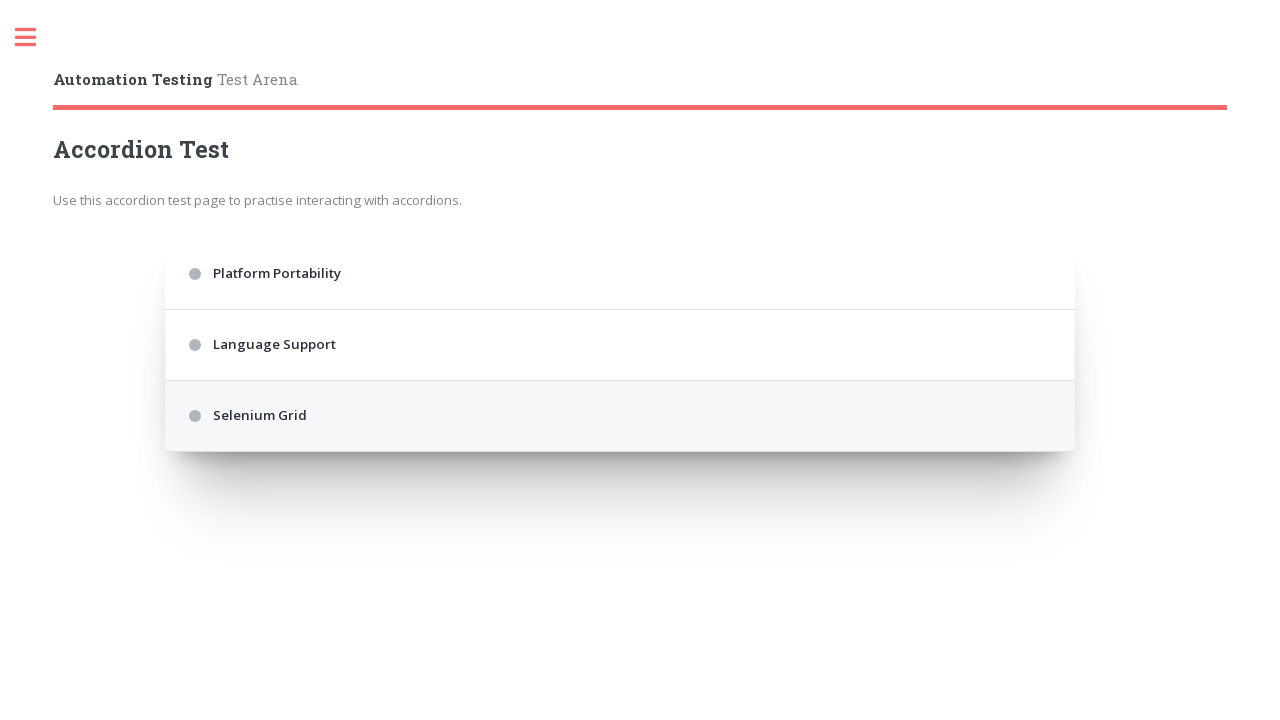